Tests the Autocomplete widget by filling various input fields across different autocomplete demos including accent folding, categories, combobox, custom data, and multiple values.

Starting URL: https://jqueryui.com/

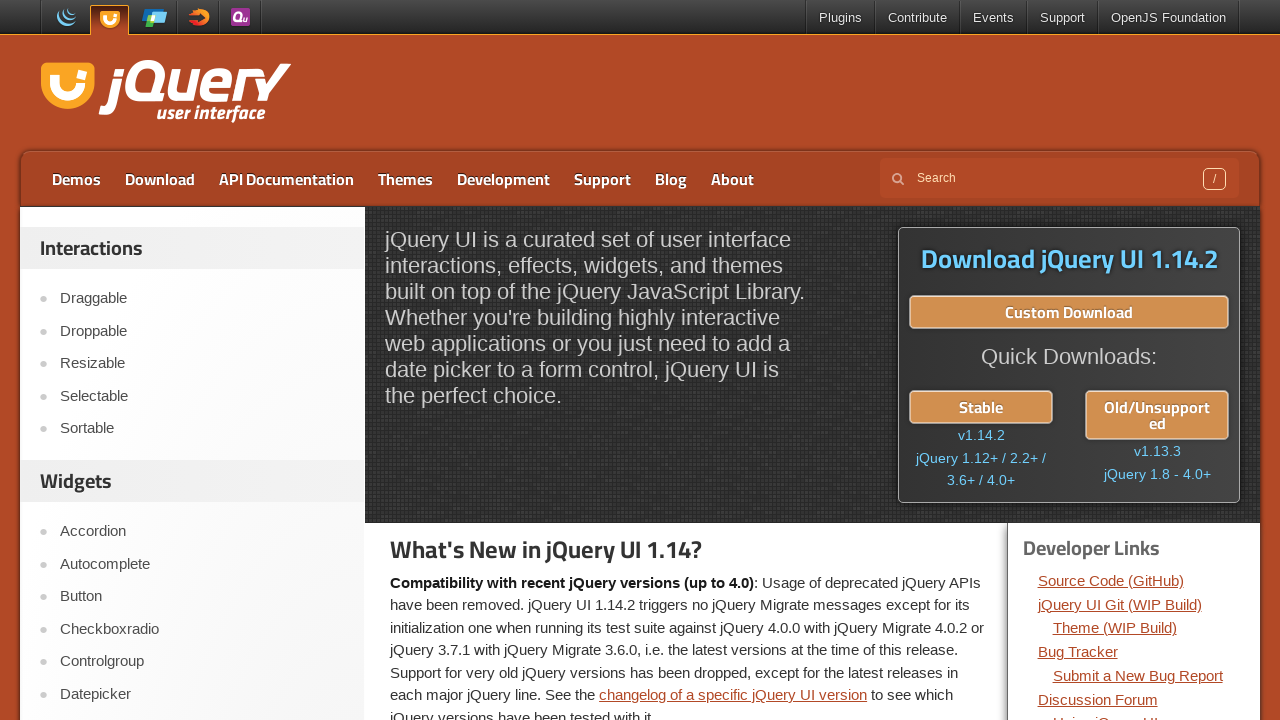

Clicked Autocomplete link at (202, 564) on role=link[name='Autocomplete']
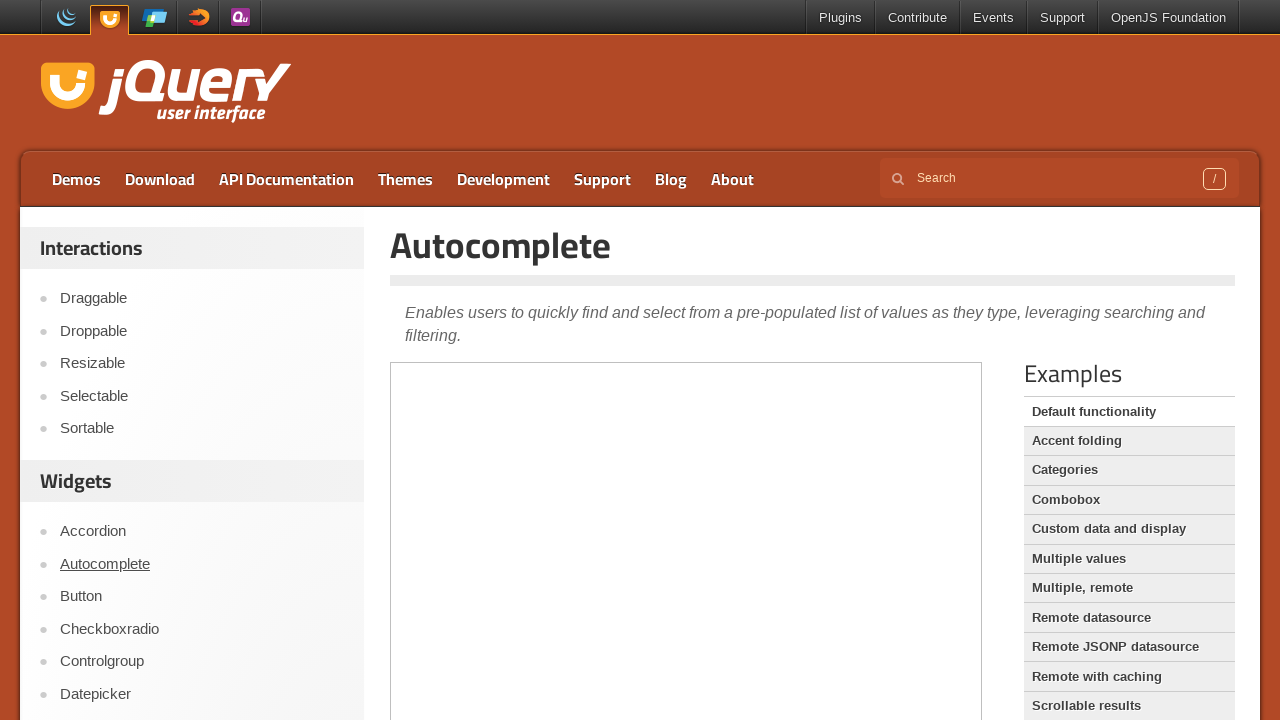

Autocomplete heading loaded
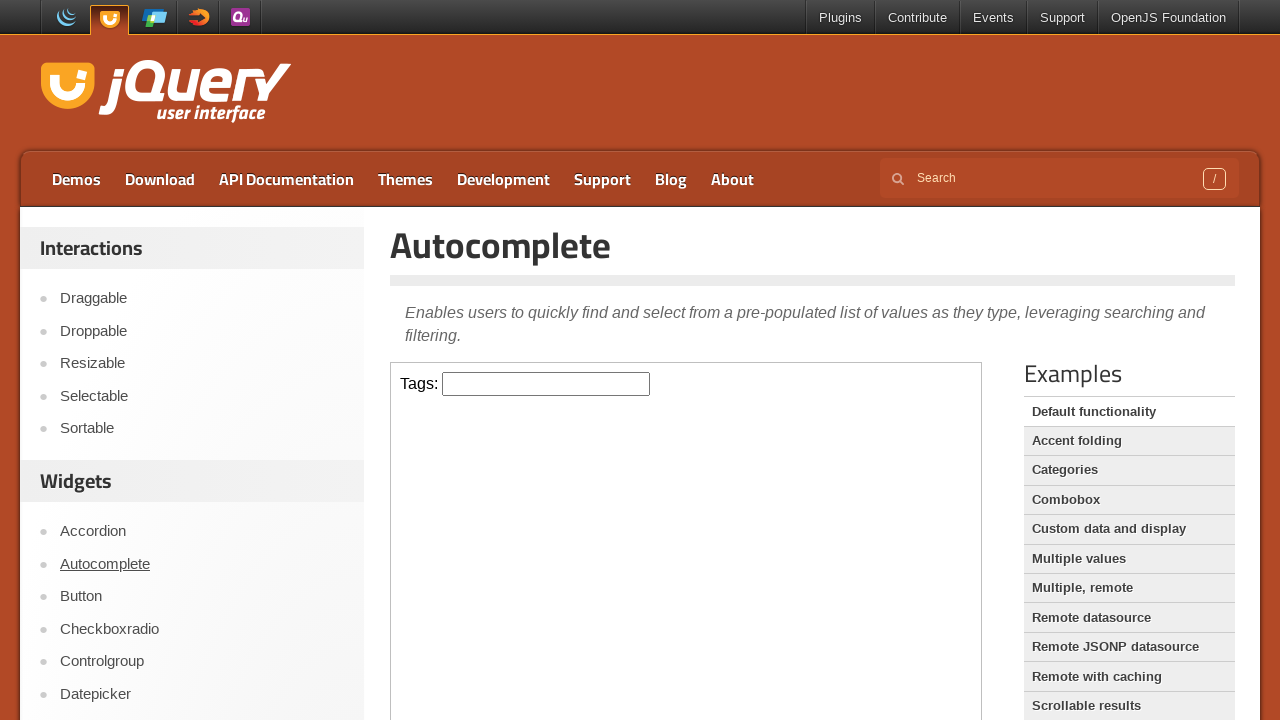

Clicked Tags input field at (546, 384) on iframe >> nth=0 >> internal:control=enter-frame >> role=textbox[name='Tags:']
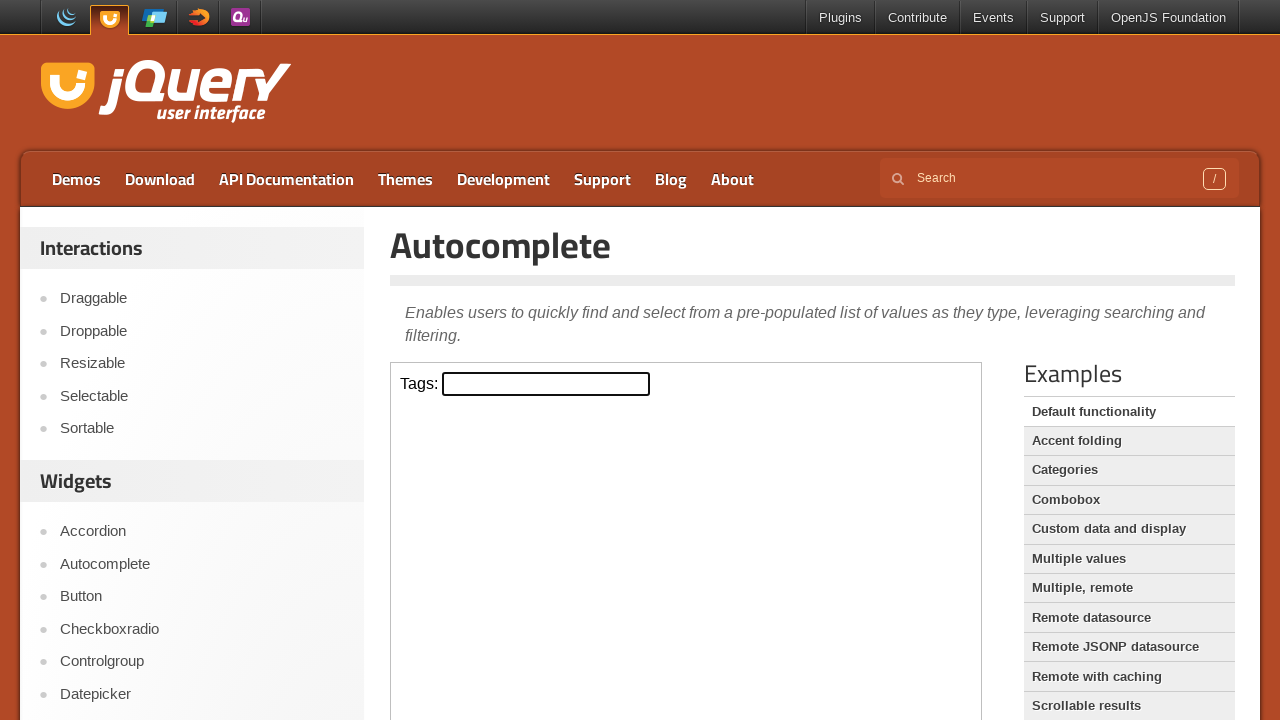

Filled Tags input with 'fill' on iframe >> nth=0 >> internal:control=enter-frame >> role=textbox[name='Tags:']
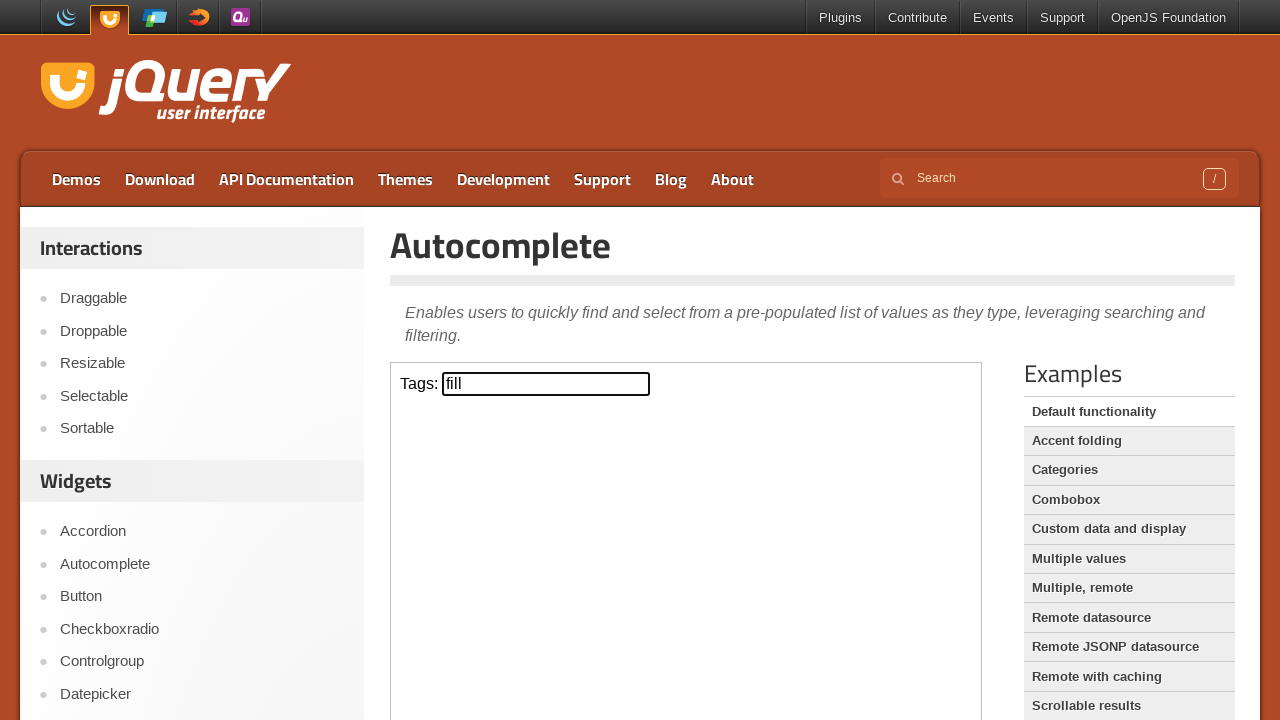

Clicked Accent folding link at (1129, 441) on role=link[name='Accent folding']
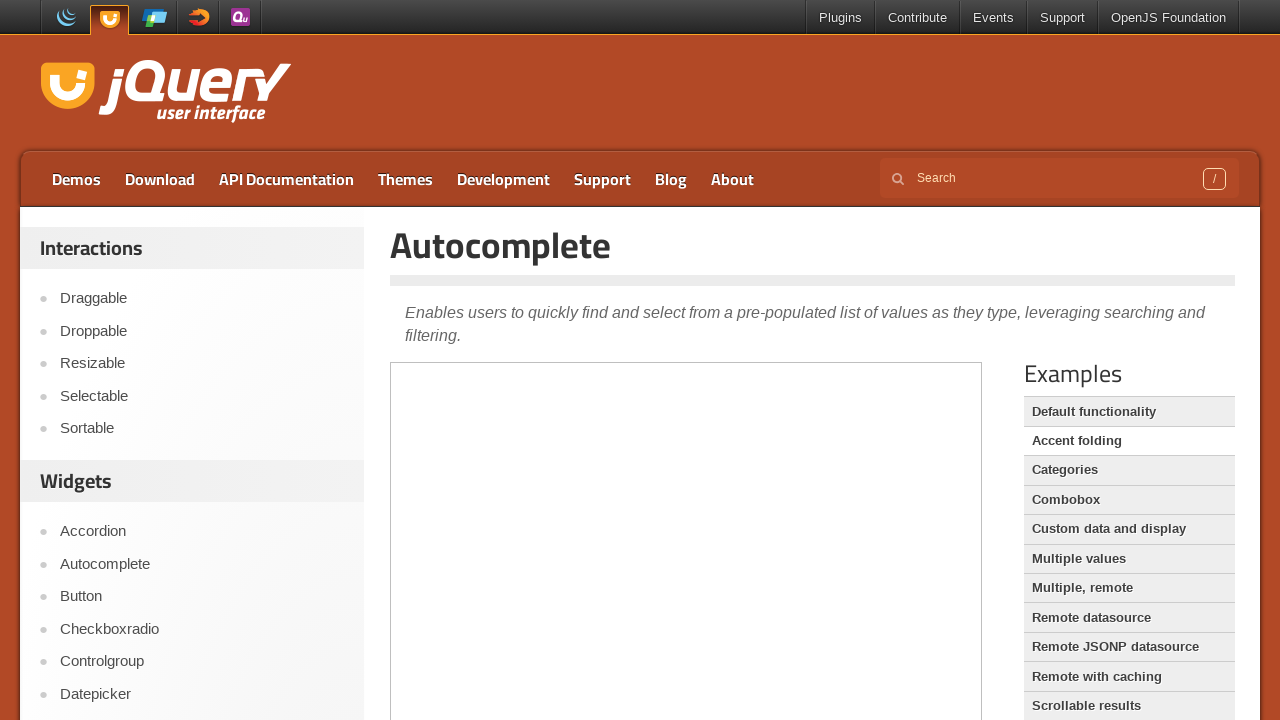

Clicked Developer input field at (586, 384) on iframe >> nth=0 >> internal:control=enter-frame >> role=textbox[name='Developer:
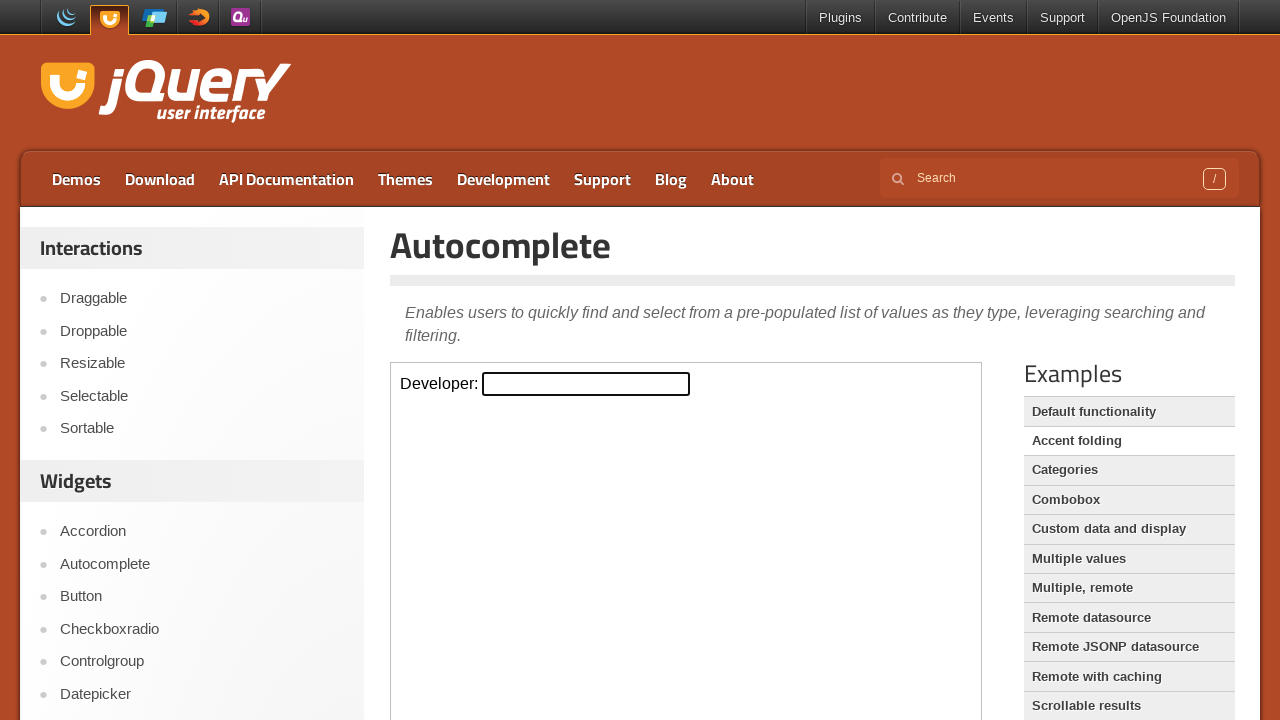

Filled Developer input with 'dev' on iframe >> nth=0 >> internal:control=enter-frame >> role=textbox[name='Developer:
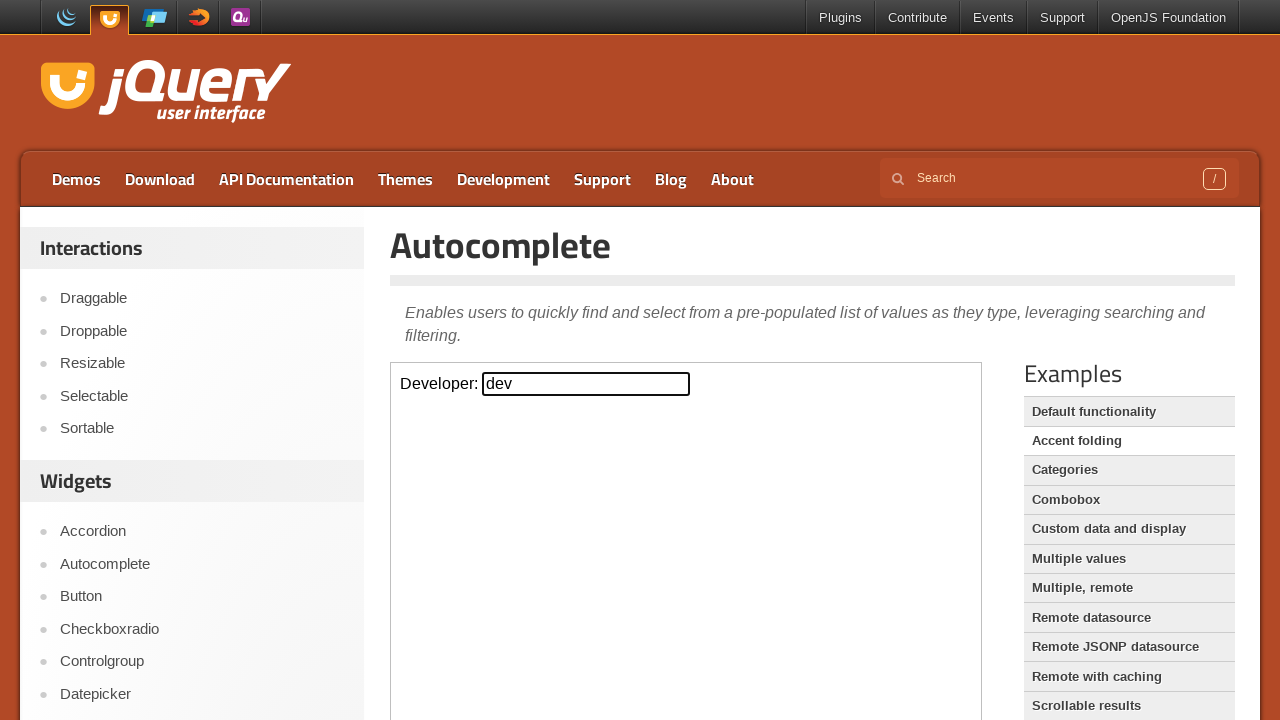

Pressed Enter on Developer input on iframe >> nth=0 >> internal:control=enter-frame >> role=textbox[name='Developer:
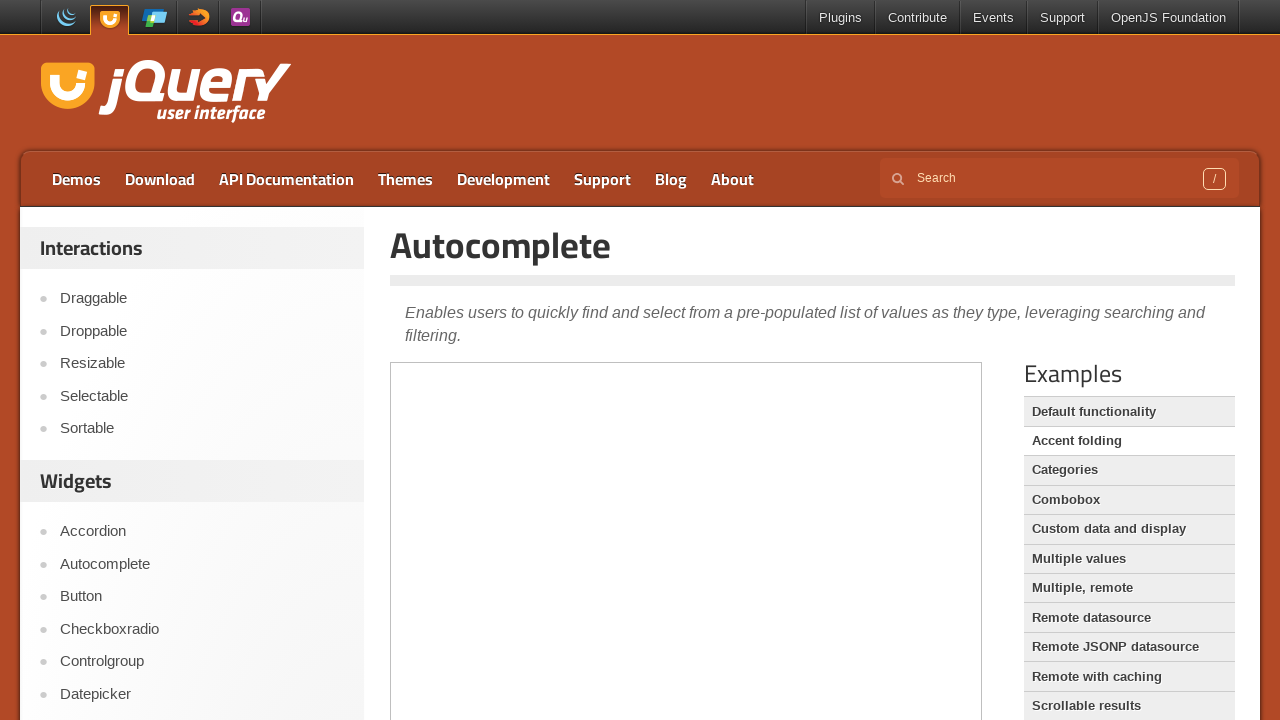

Clicked Categories link at (1129, 470) on role=link[name='Categories']
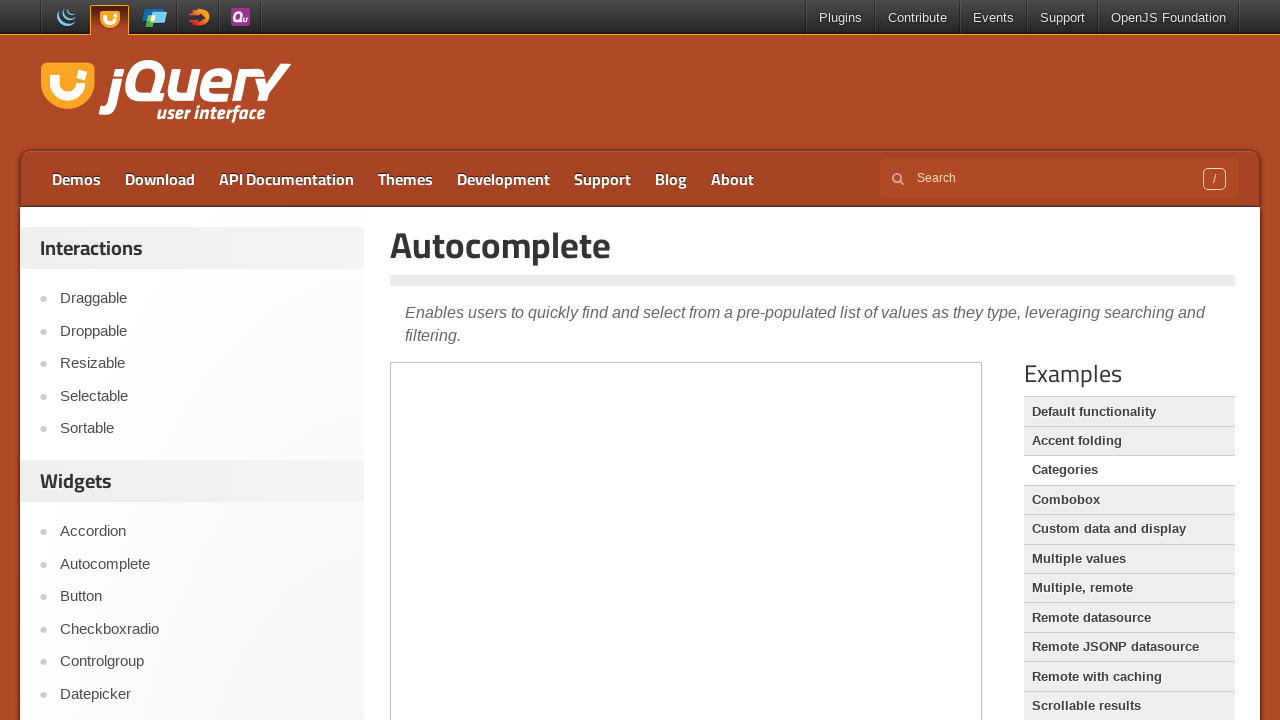

Clicked Search input field at (548, 383) on iframe >> nth=0 >> internal:control=enter-frame >> role=textbox[name='Search:']
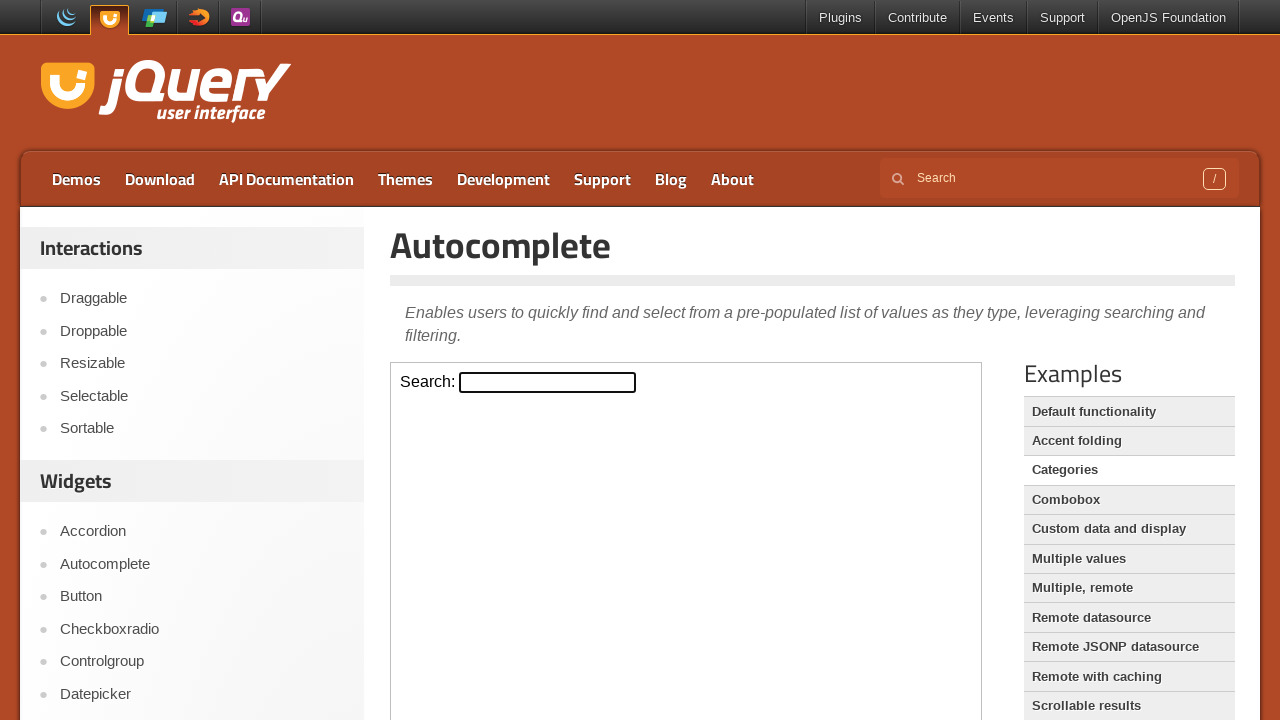

Filled Search input with 'google' on iframe >> nth=0 >> internal:control=enter-frame >> role=textbox[name='Search:']
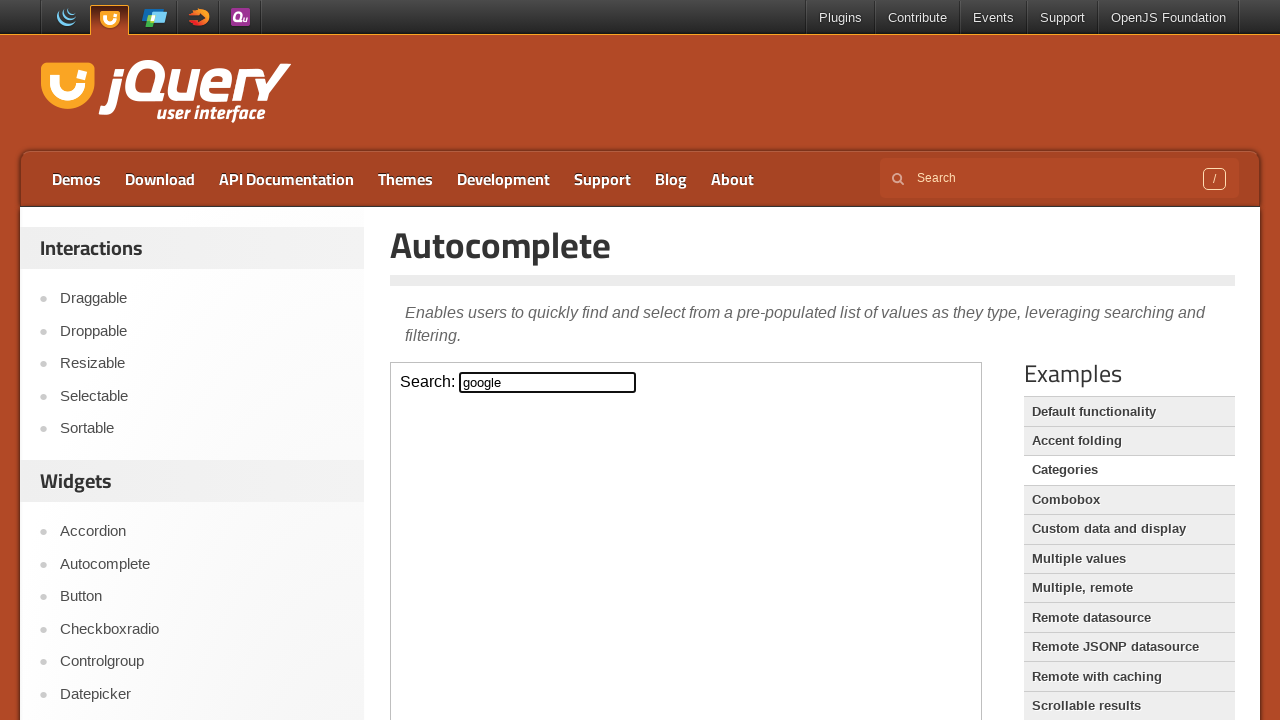

Pressed Enter on Search input on iframe >> nth=0 >> internal:control=enter-frame >> role=textbox[name='Search:']
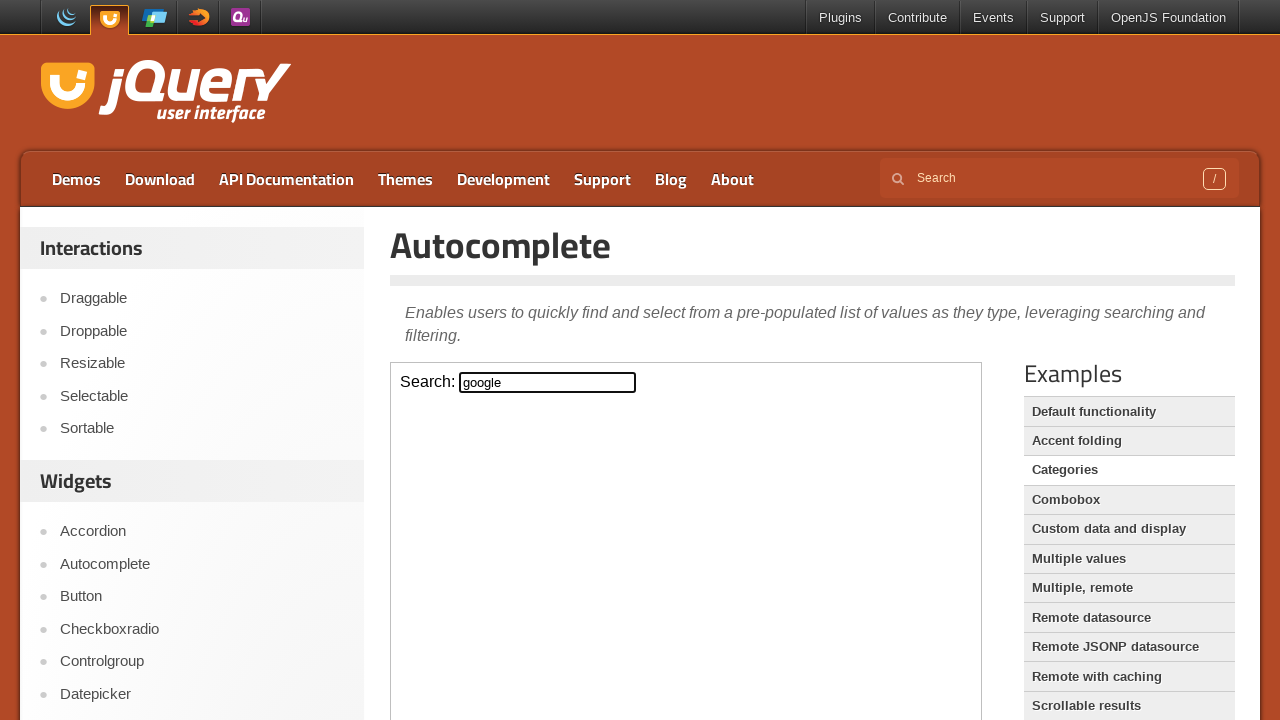

Clicked Combobox link at (1129, 500) on role=link[name='Combobox']
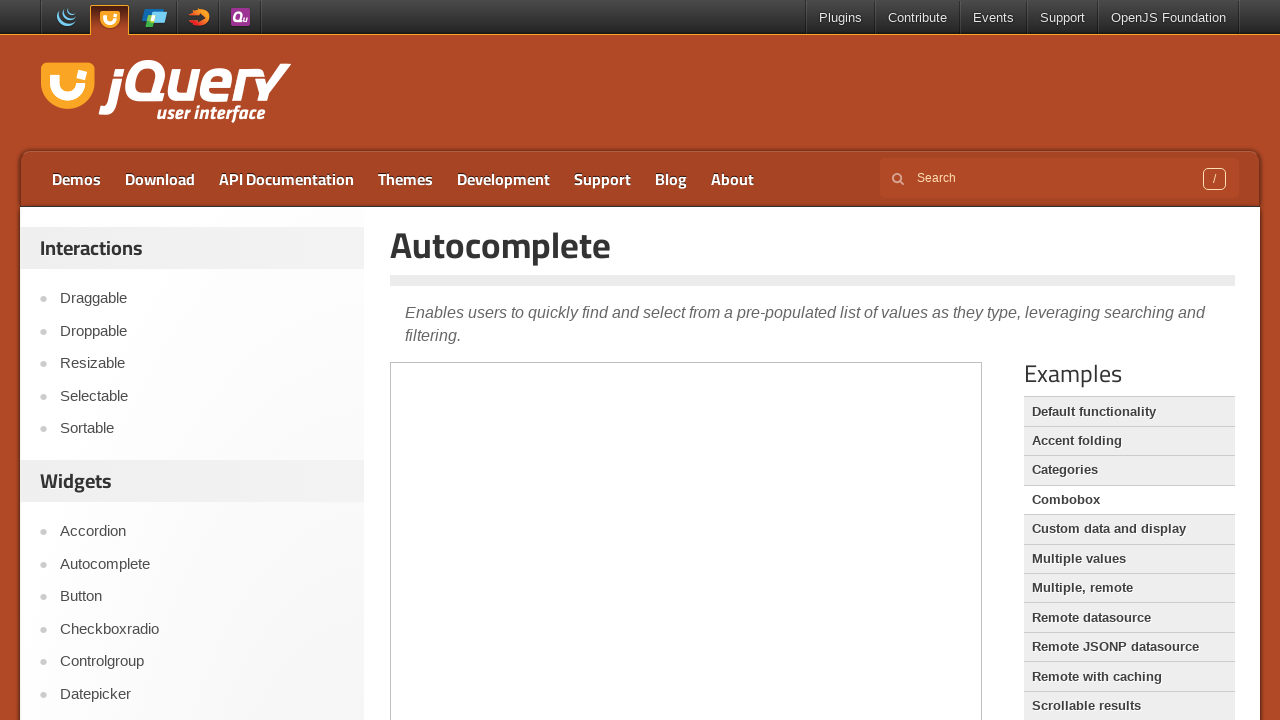

Clicked Combobox textbox at (789, 387) on iframe >> nth=0 >> internal:control=enter-frame >> role=textbox
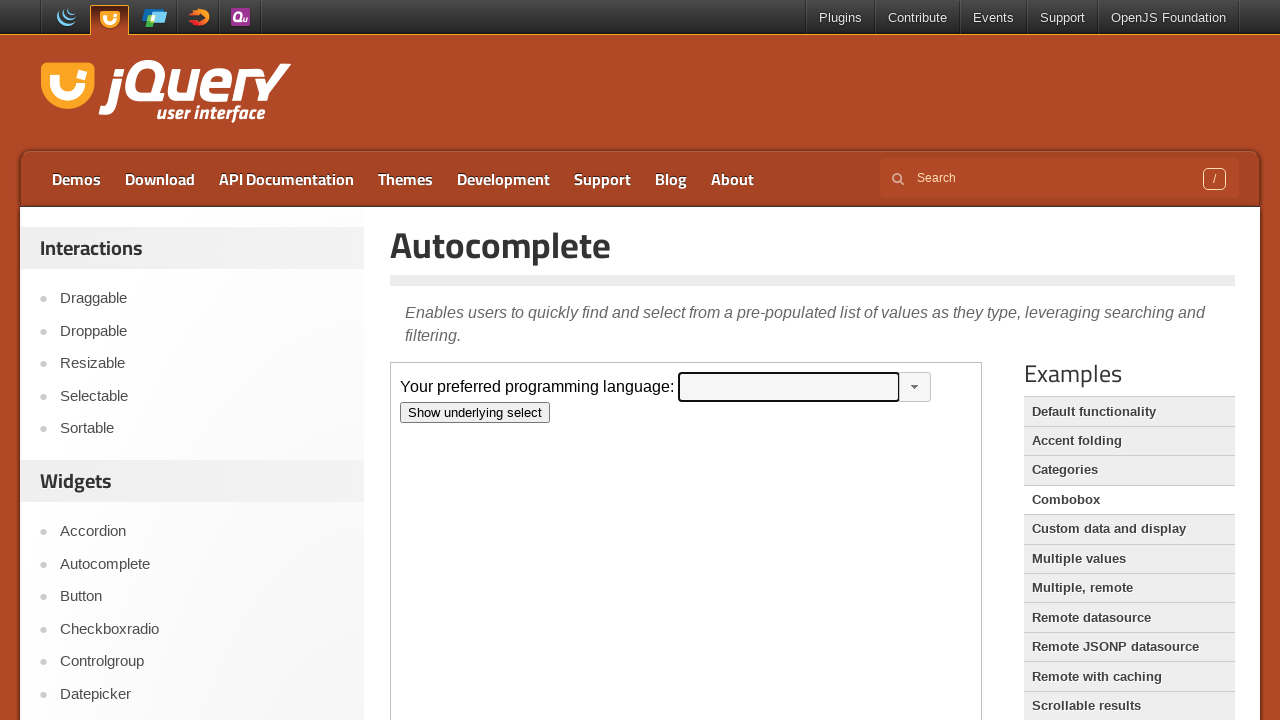

Filled Combobox textbox with 'Html' on iframe >> nth=0 >> internal:control=enter-frame >> role=textbox
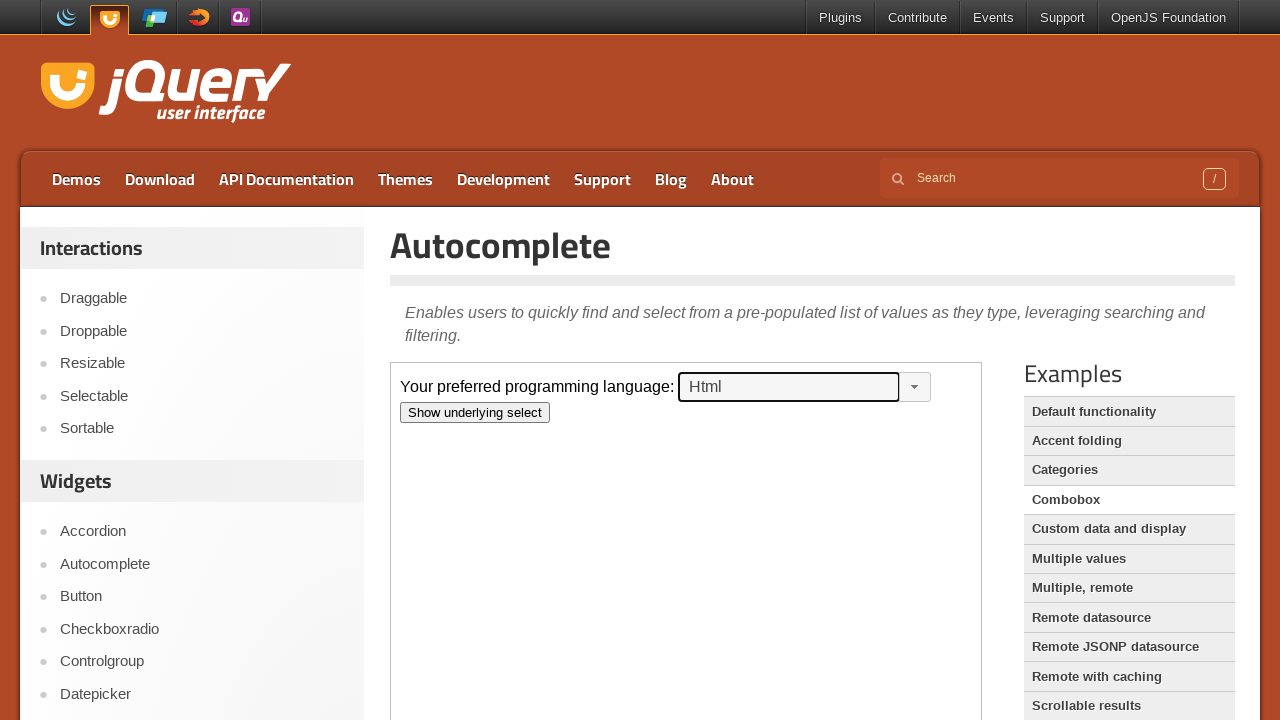

Clicked 'Show underlying select' button at (475, 413) on iframe >> nth=0 >> internal:control=enter-frame >> role=button[name='Show underl
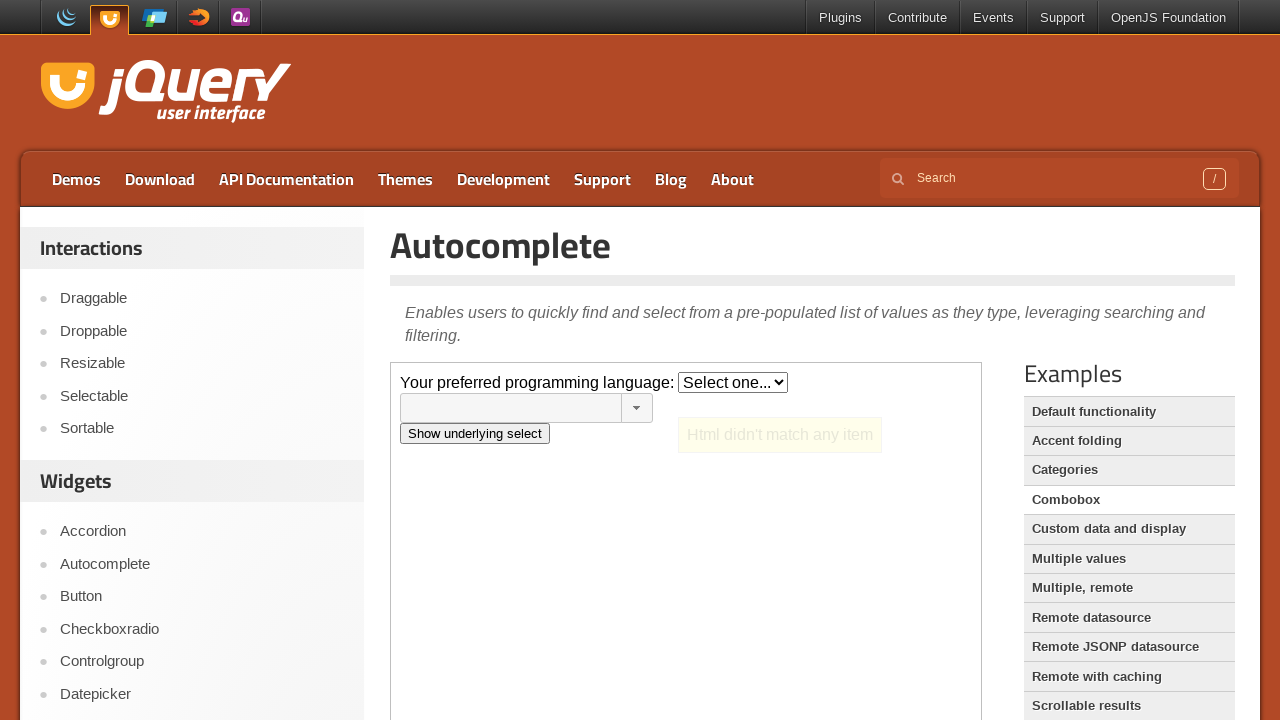

Selected 'Asp' option from combobox on iframe >> nth=0 >> internal:control=enter-frame >> #combobox
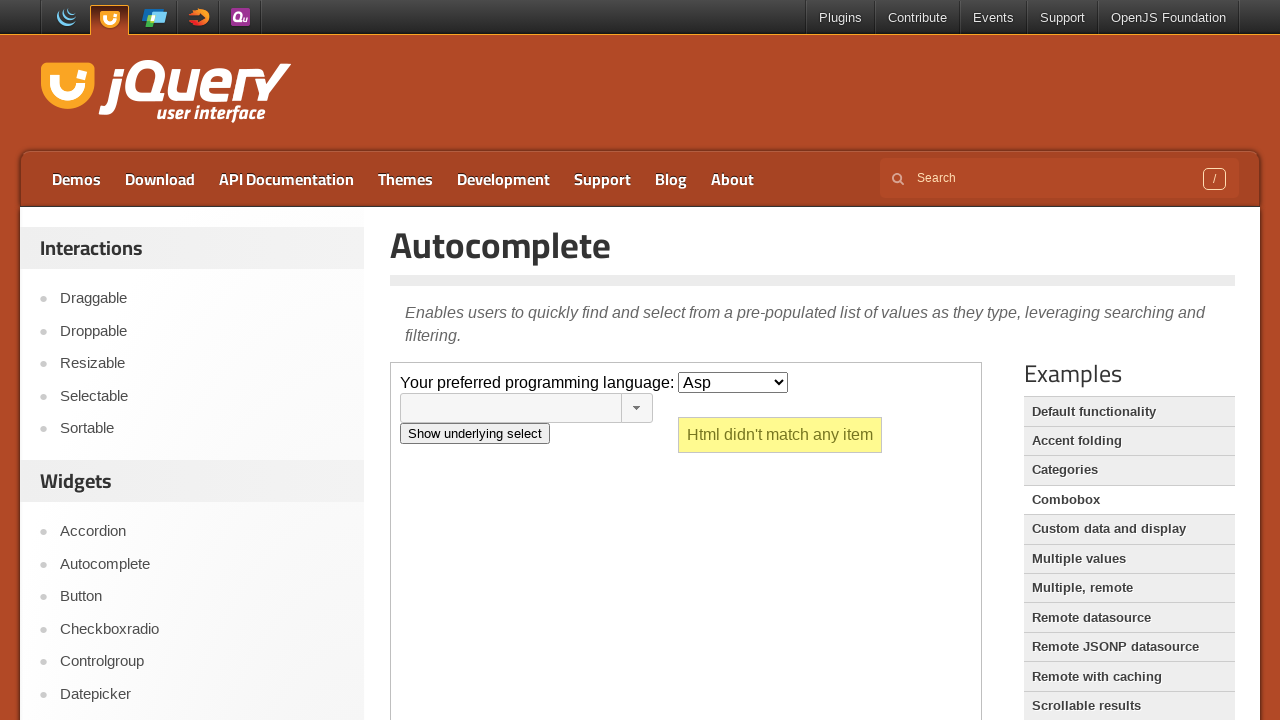

Clicked Custom data and display link at (1129, 529) on role=link[name='Custom data and display']
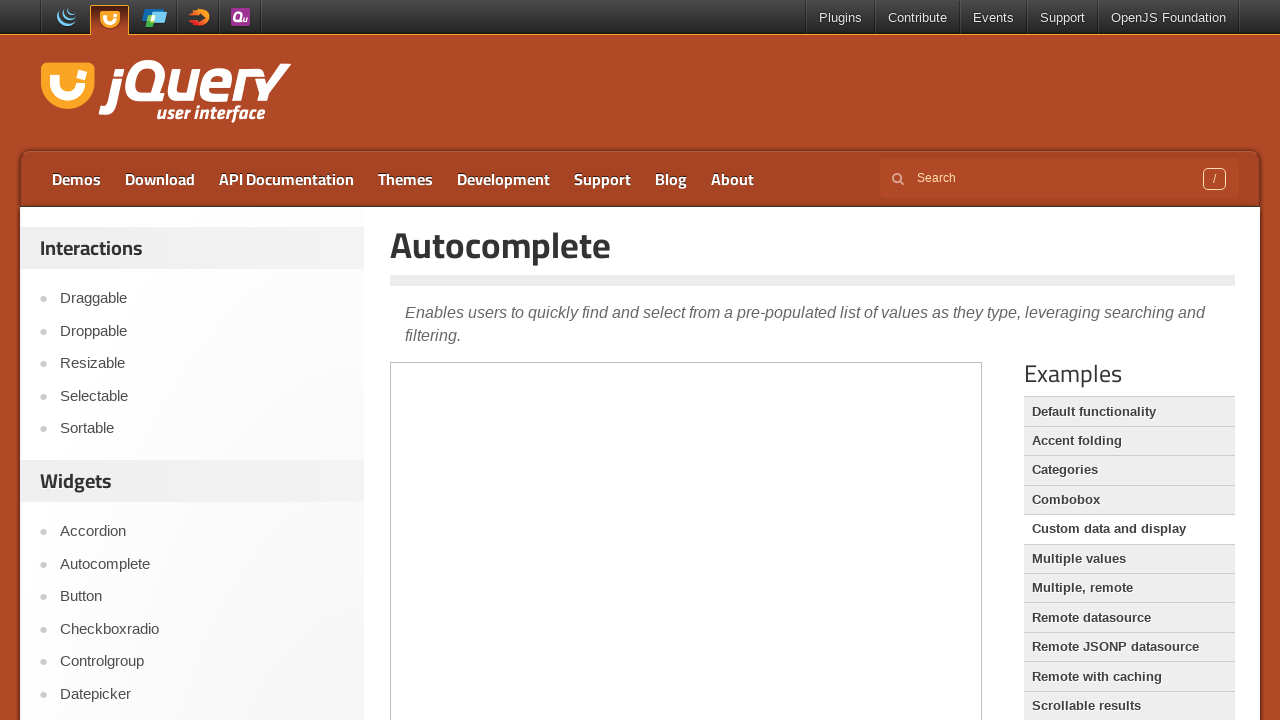

Clicked project input field at (523, 417) on iframe >> nth=0 >> internal:control=enter-frame >> #project
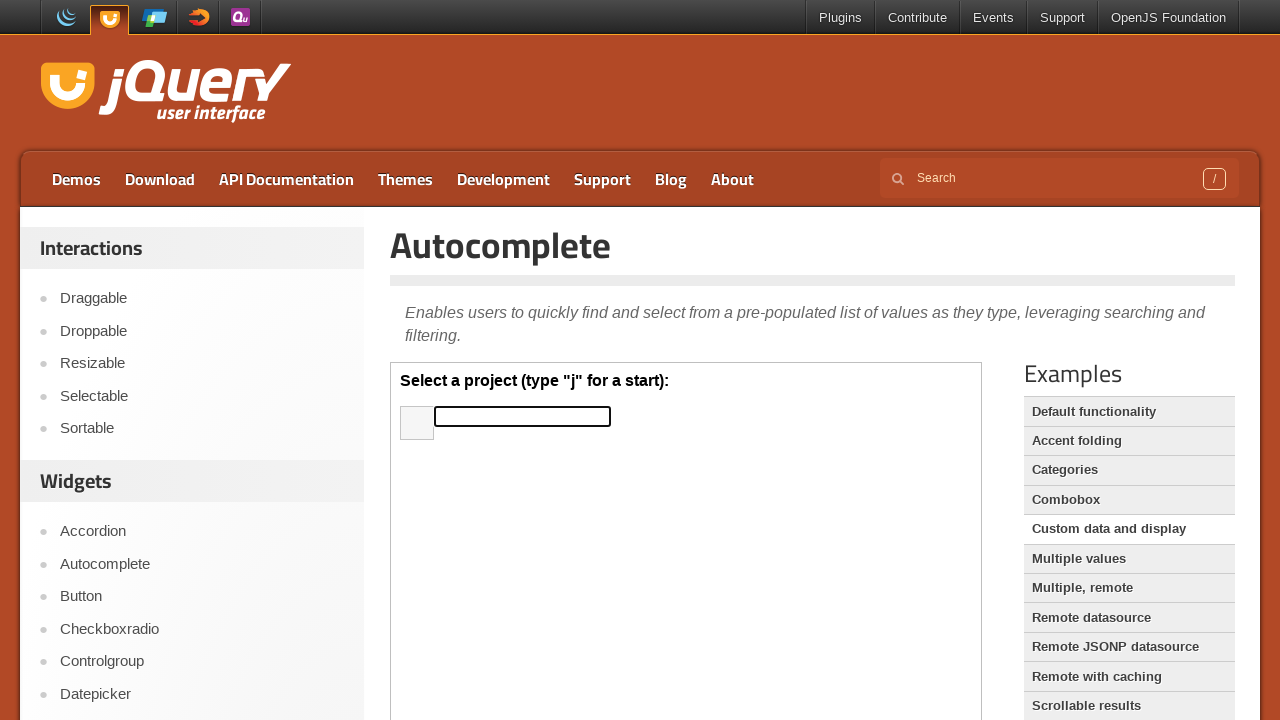

Filled project input with 'j' on iframe >> nth=0 >> internal:control=enter-frame >> #project
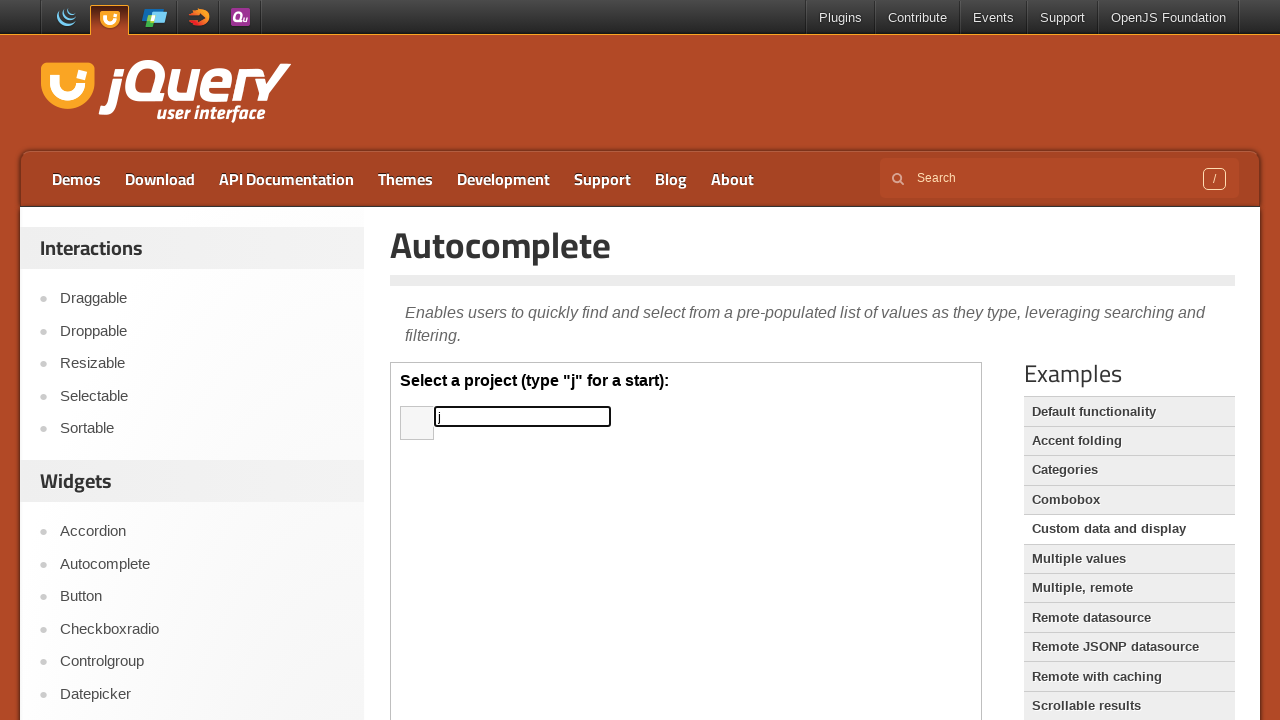

Clicked jQuery UI option at (593, 491) on iframe >> nth=0 >> internal:control=enter-frame >> text=jQuery UIthe official us
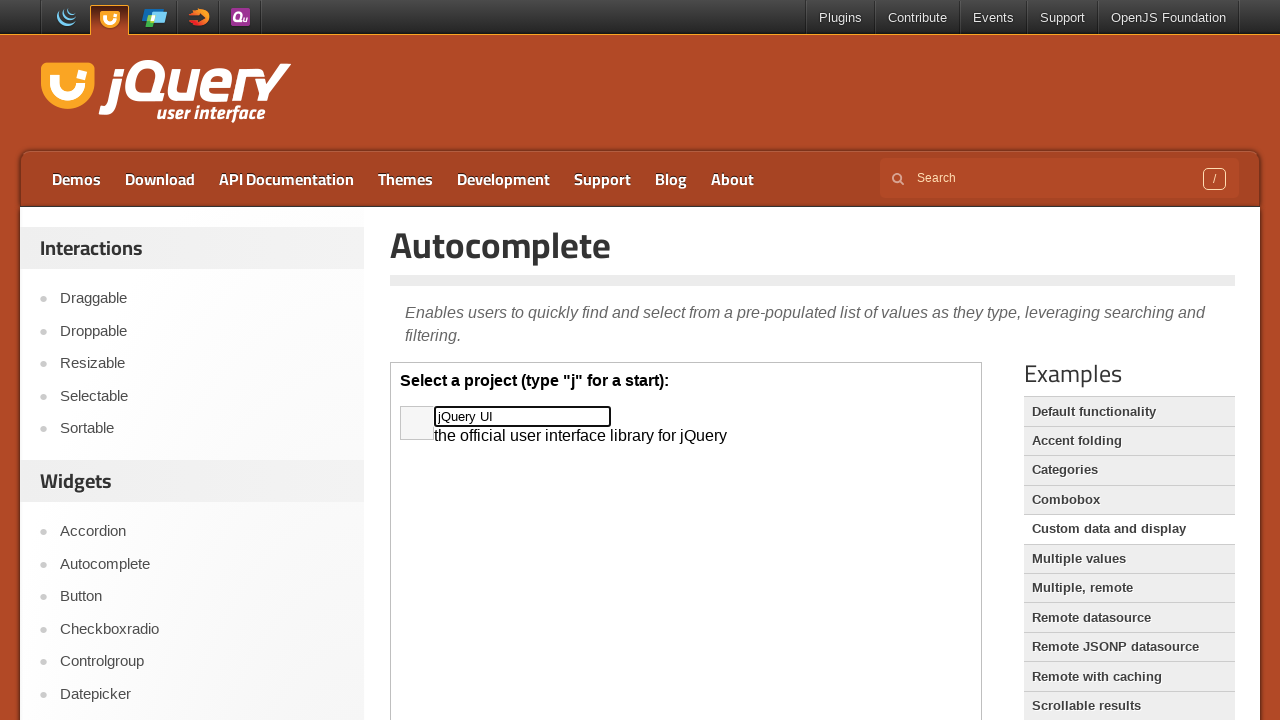

Clicked Multiple values link at (1129, 559) on role=link[name='Multiple values']
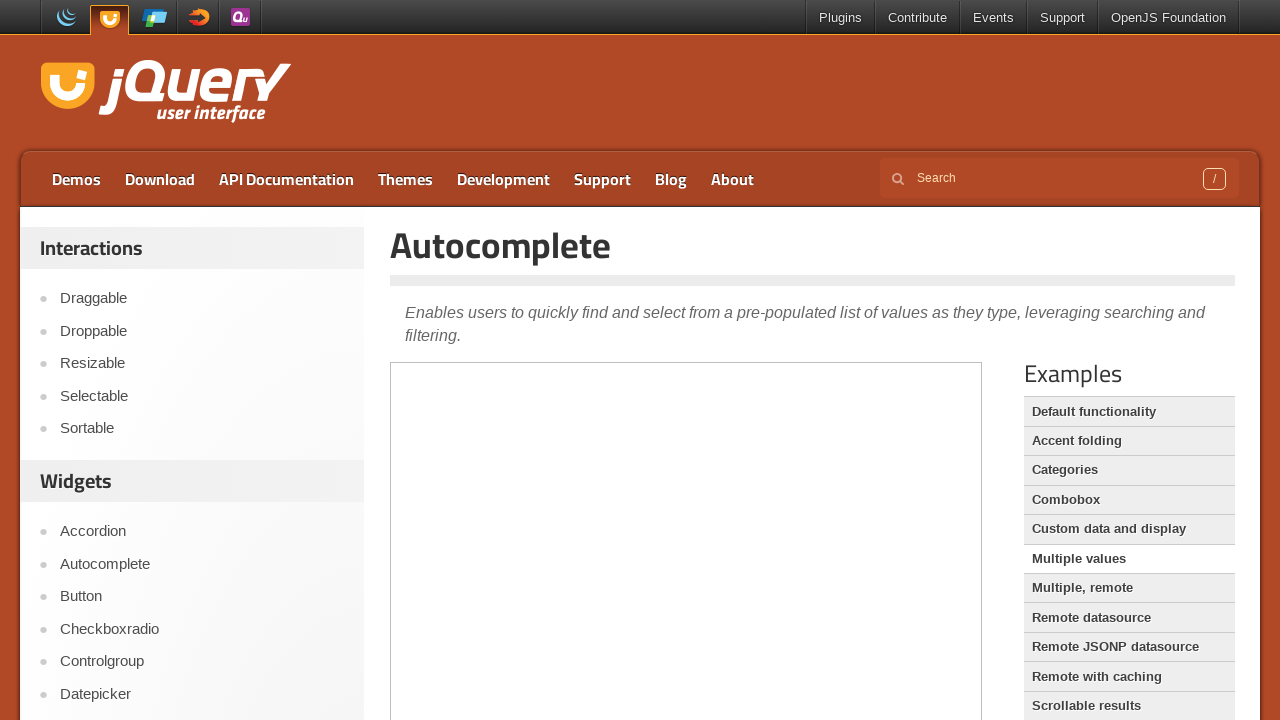

Clicked Tag programming languages input field at (646, 402) on iframe >> nth=0 >> internal:control=enter-frame >> role=textbox[name='Tag progra
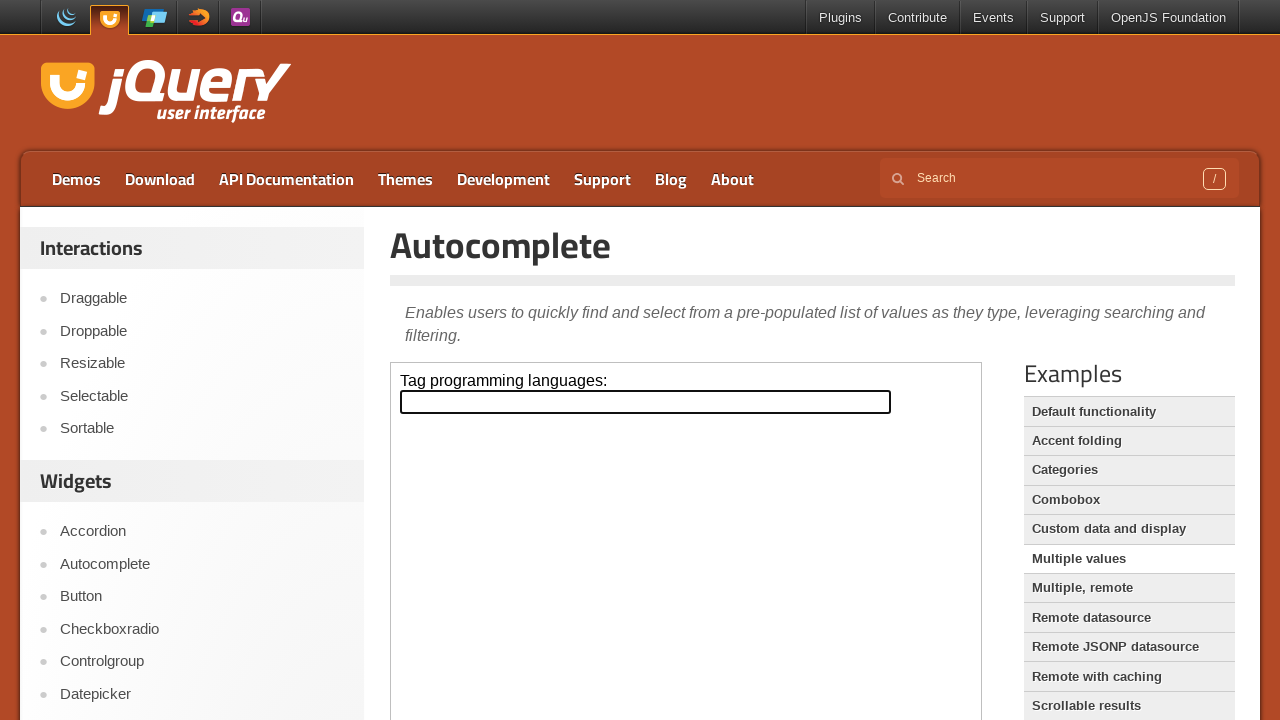

Filled Tag programming languages input with 'ja' on iframe >> nth=0 >> internal:control=enter-frame >> role=textbox[name='Tag progra
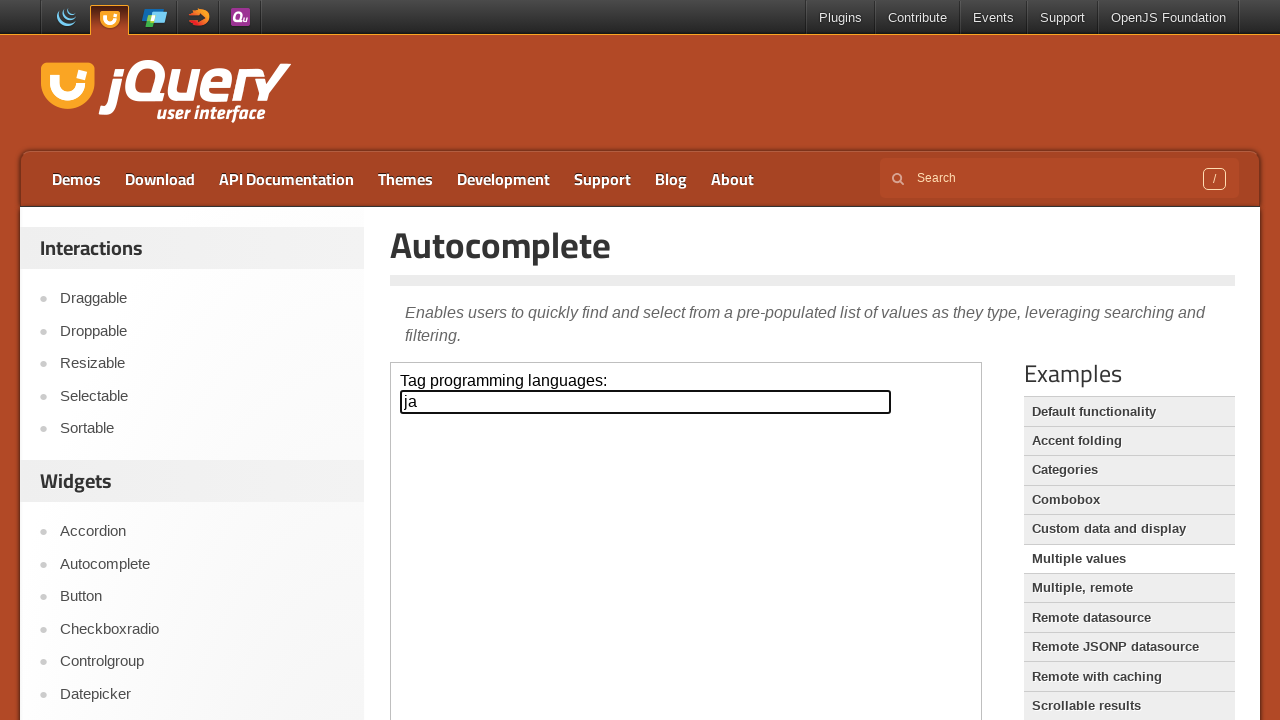

Clicked autocomplete suggestion option at (646, 451) on iframe >> nth=0 >> internal:control=enter-frame >> #ui-id-3
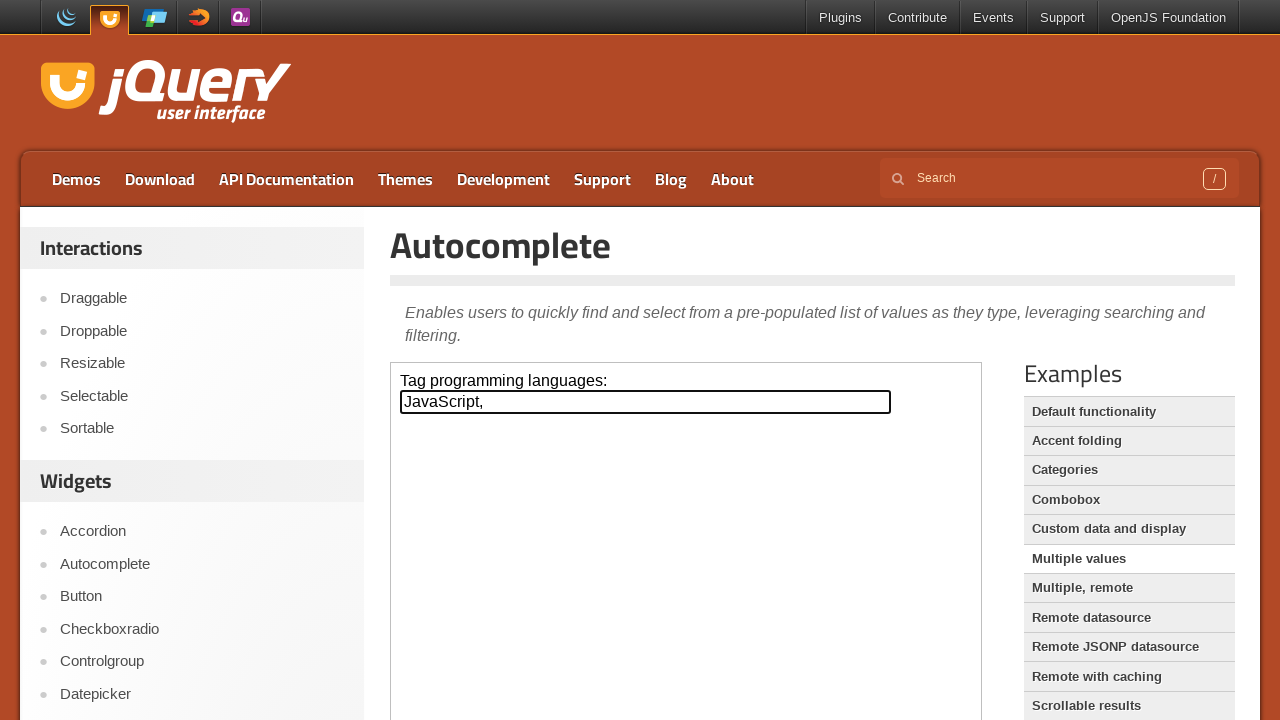

Clicked Multiple, remote link at (1129, 588) on role=link[name='Multiple, remote']
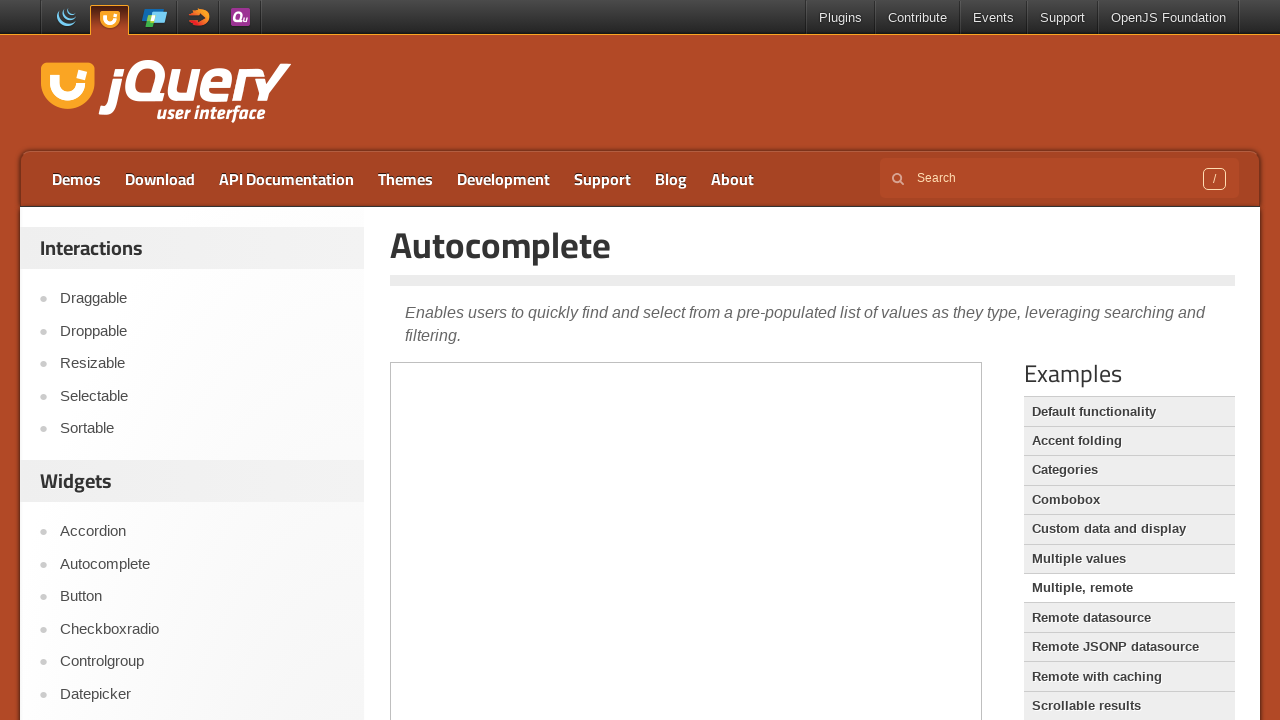

Clicked Birds input field at (691, 384) on iframe >> nth=0 >> internal:control=enter-frame >> role=textbox[name='Birds:']
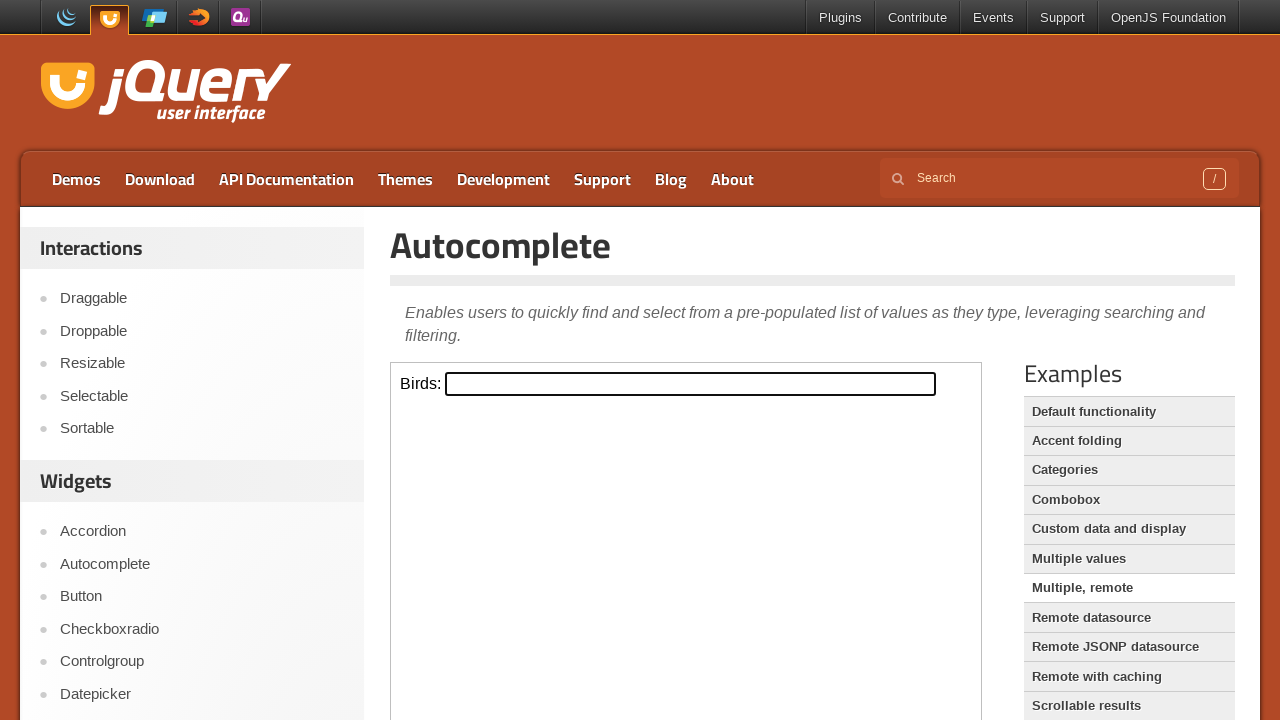

Filled Birds input with 'te' on iframe >> nth=0 >> internal:control=enter-frame >> role=textbox[name='Birds:']
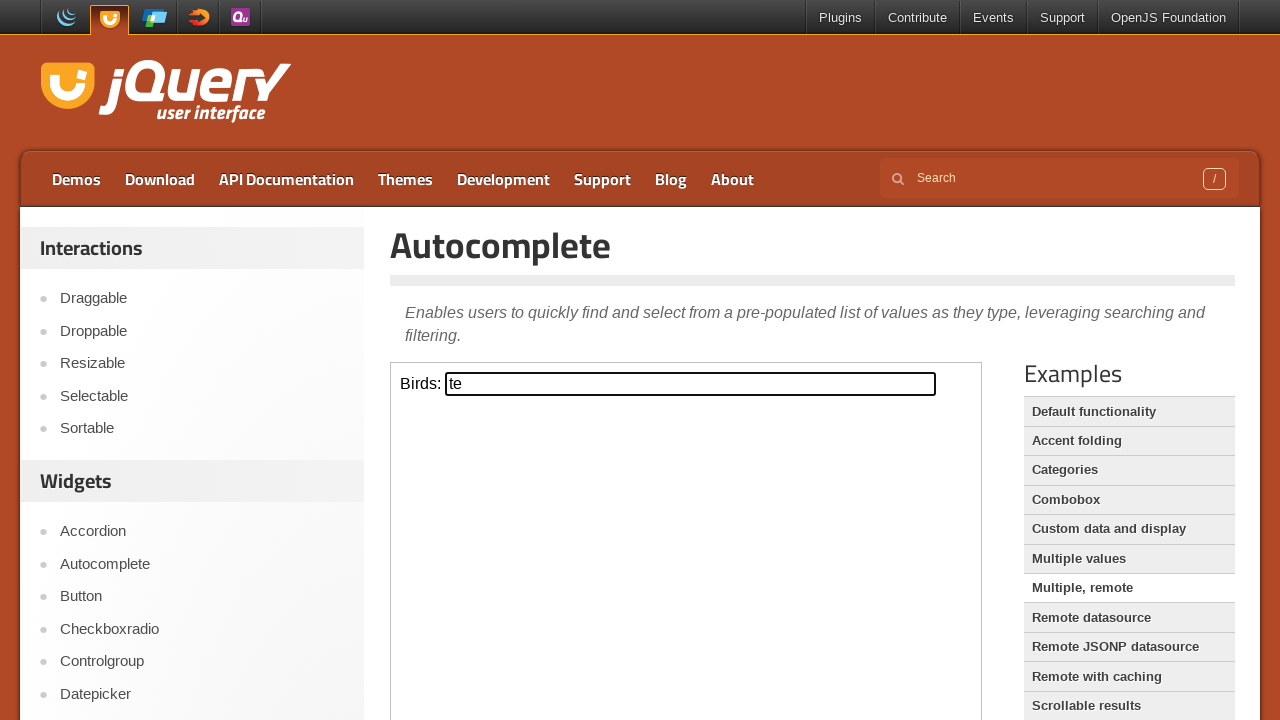

Clicked Great Bittern option at (691, 409) on iframe >> nth=0 >> internal:control=enter-frame >> text=Great Bittern
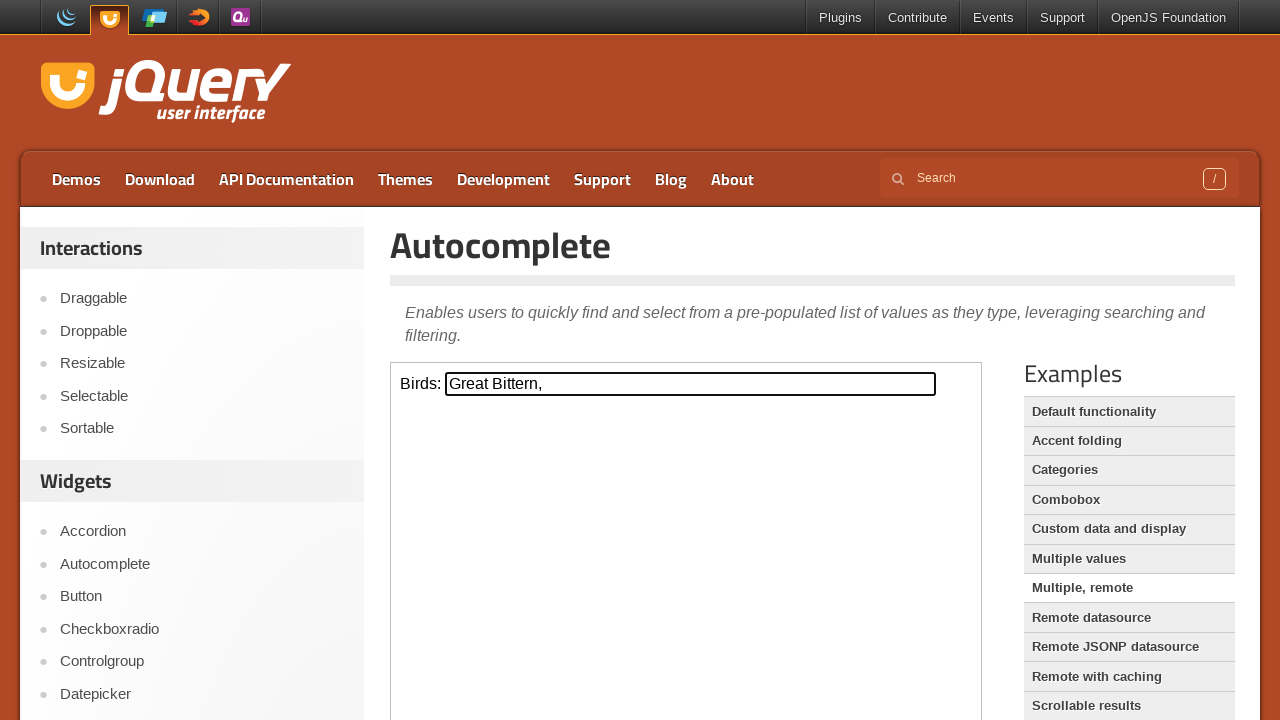

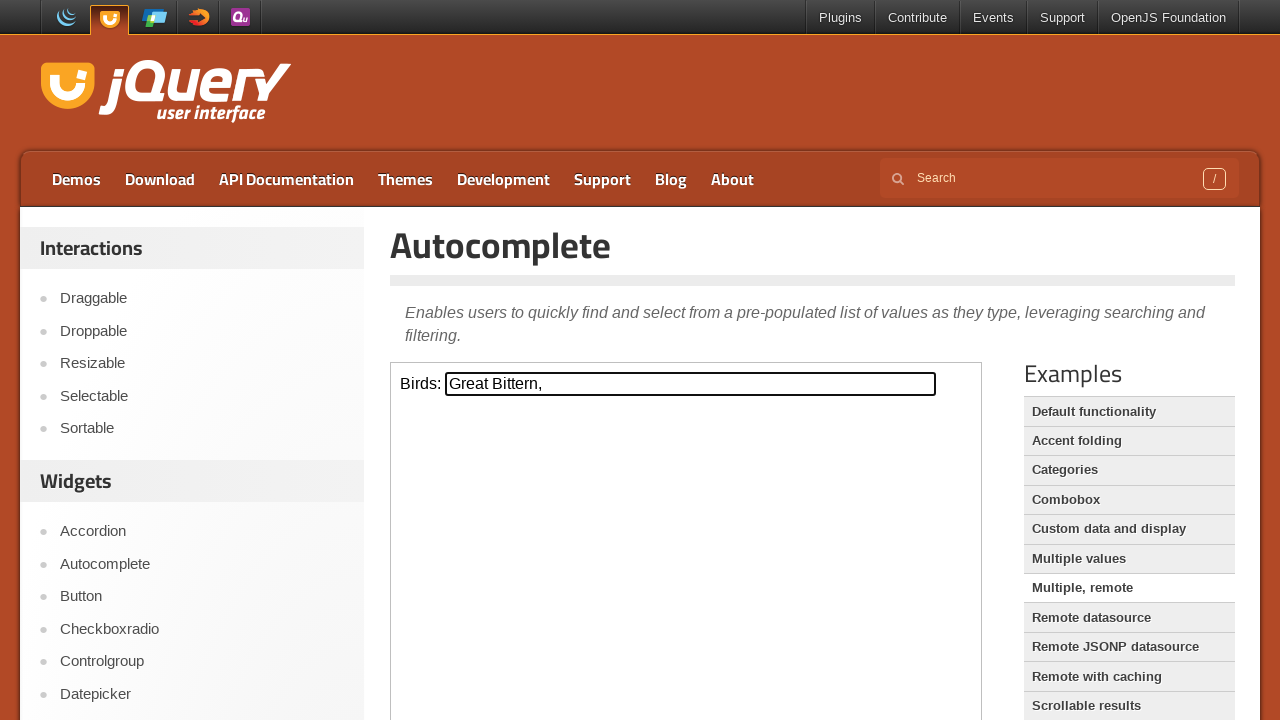